Navigates to Browse Languages and back to home page, then verifies the welcome heading

Starting URL: http://www.99-bottles-of-beer.net/

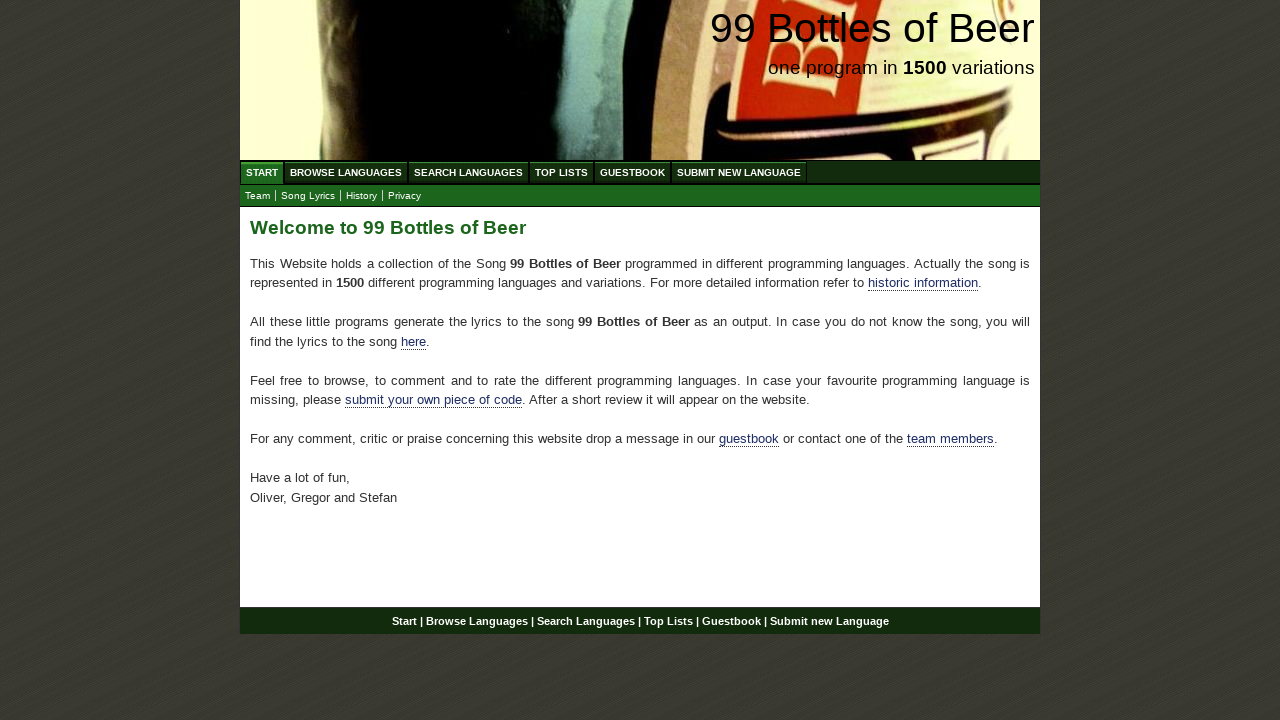

Clicked on Browse Languages link at (346, 172) on #wrap #navigation #menu li a[href='/abc.html']
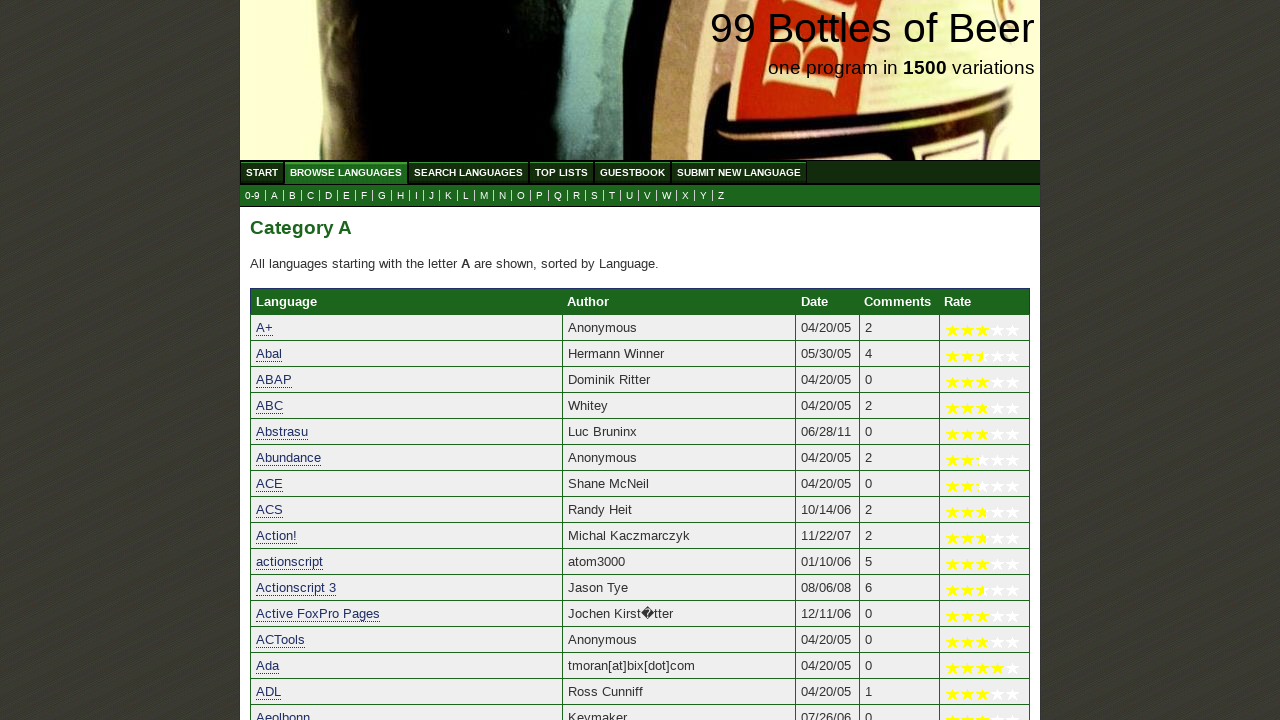

Clicked on Start link to navigate back to home page at (262, 172) on #wrap #navigation #menu li a[href='/']
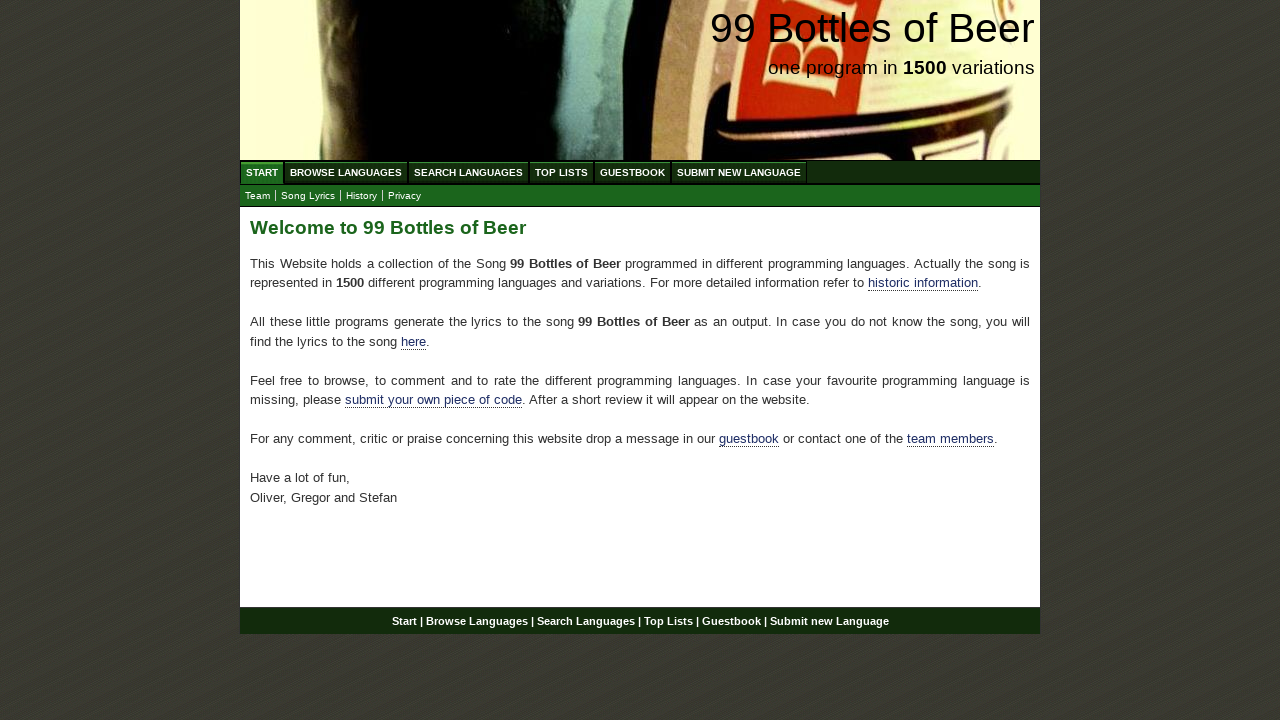

Verified welcome heading 'Welcome to 99 Bottles of Beer' is displayed
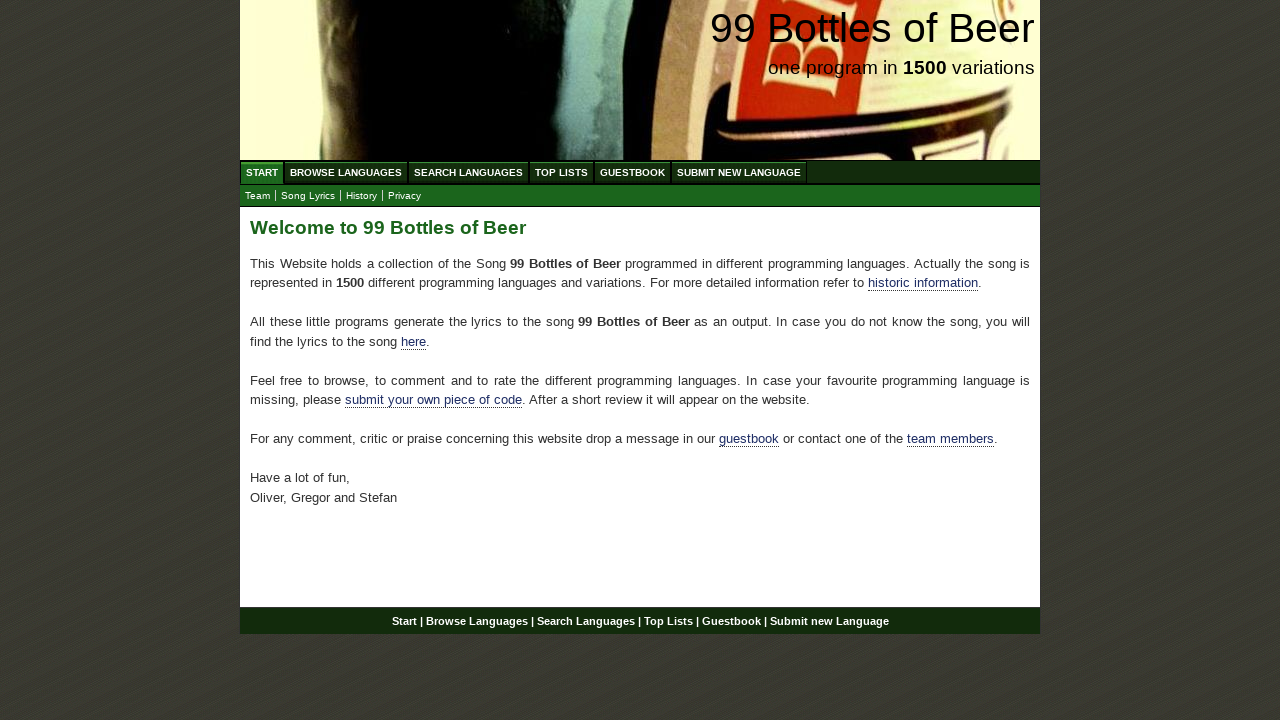

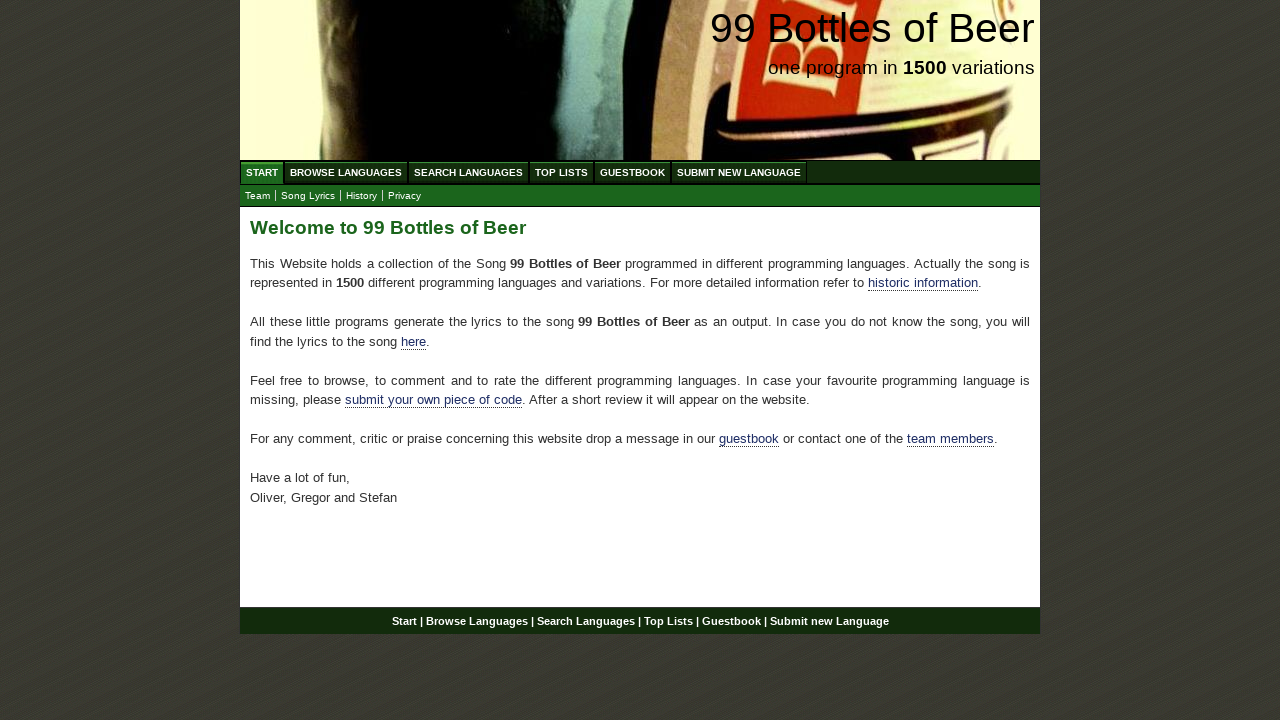